Tests browser window handling functionality on demoqa.com by clicking on the Alerts, Frame & Windows menu, then testing the Browser Windows feature by opening new tabs and windows, switching to them, verifying content, and closing them.

Starting URL: https://demoqa.com/

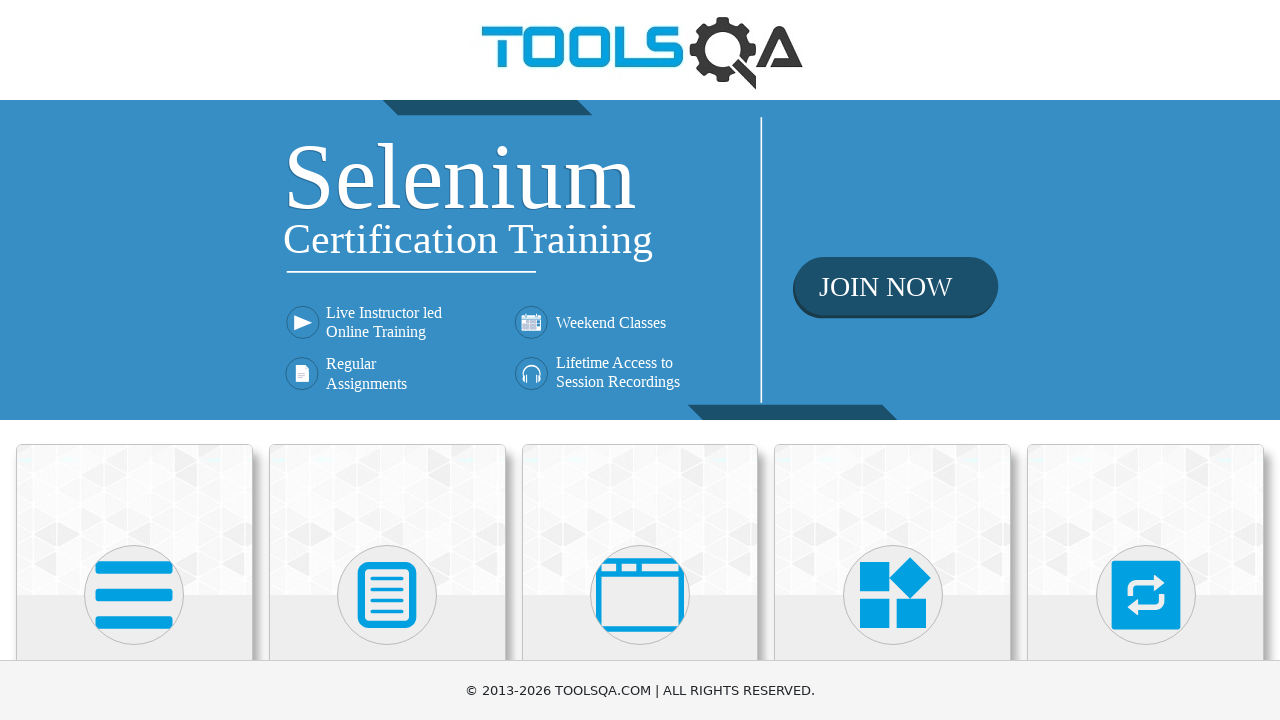

Set viewport size to 1980x1080
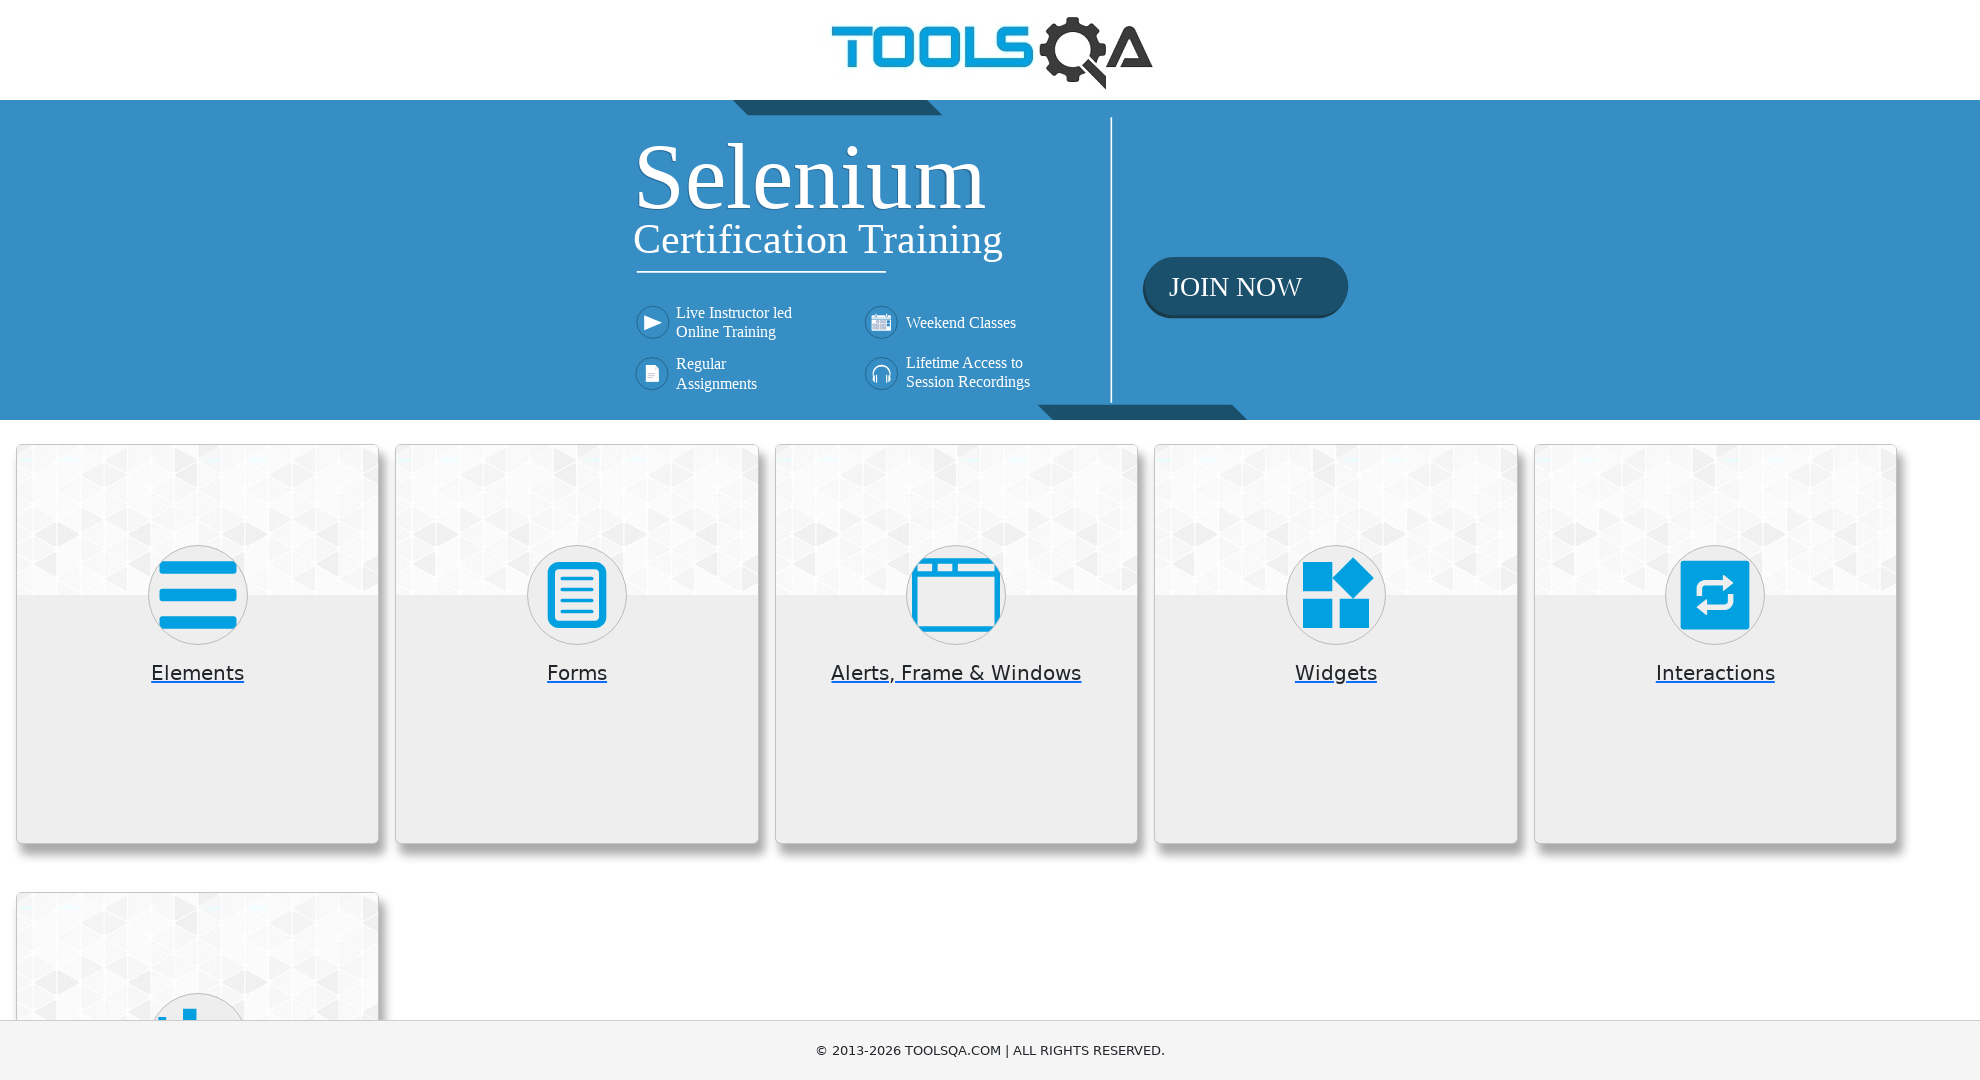

Scrolled down 250px to view menu
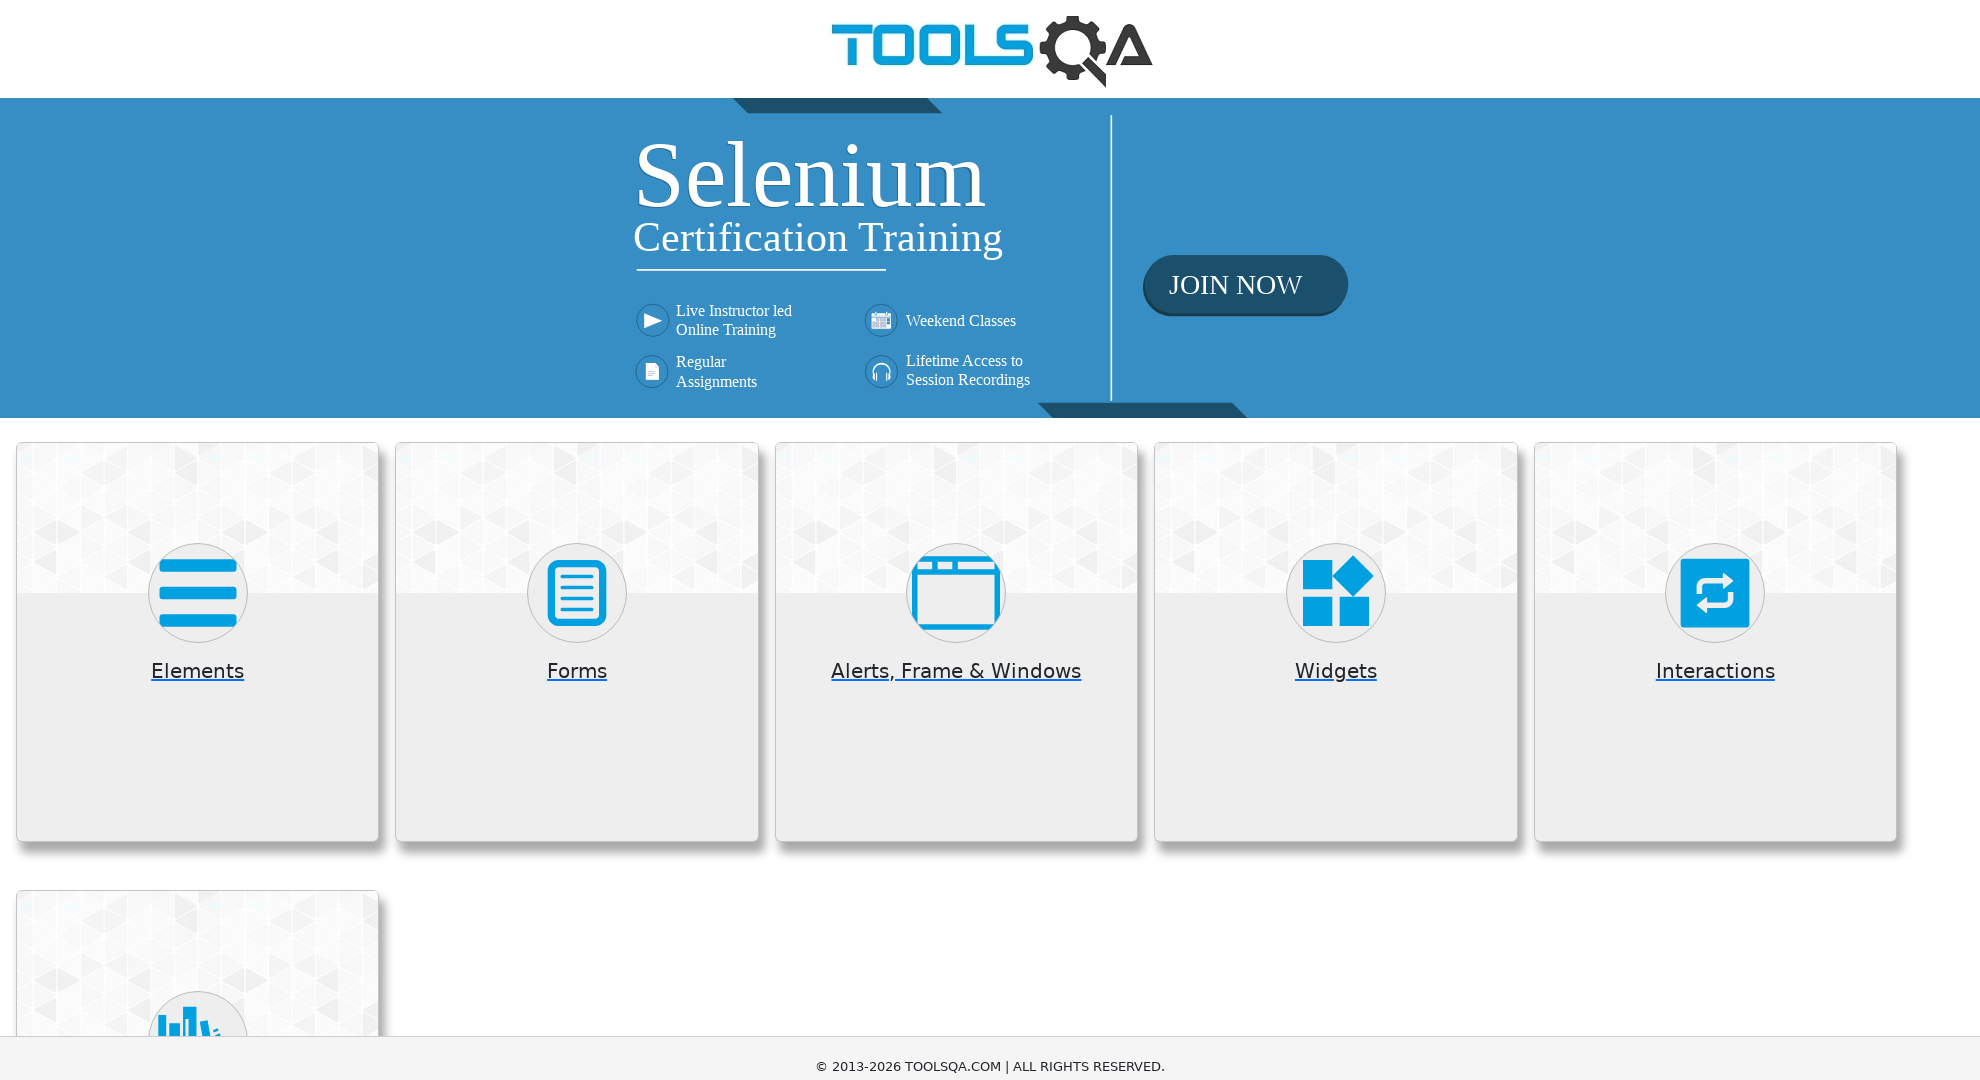

Clicked on 'Alerts, Frame & Windows' menu at (956, 423) on xpath=//h5[text()='Alerts, Frame & Windows']
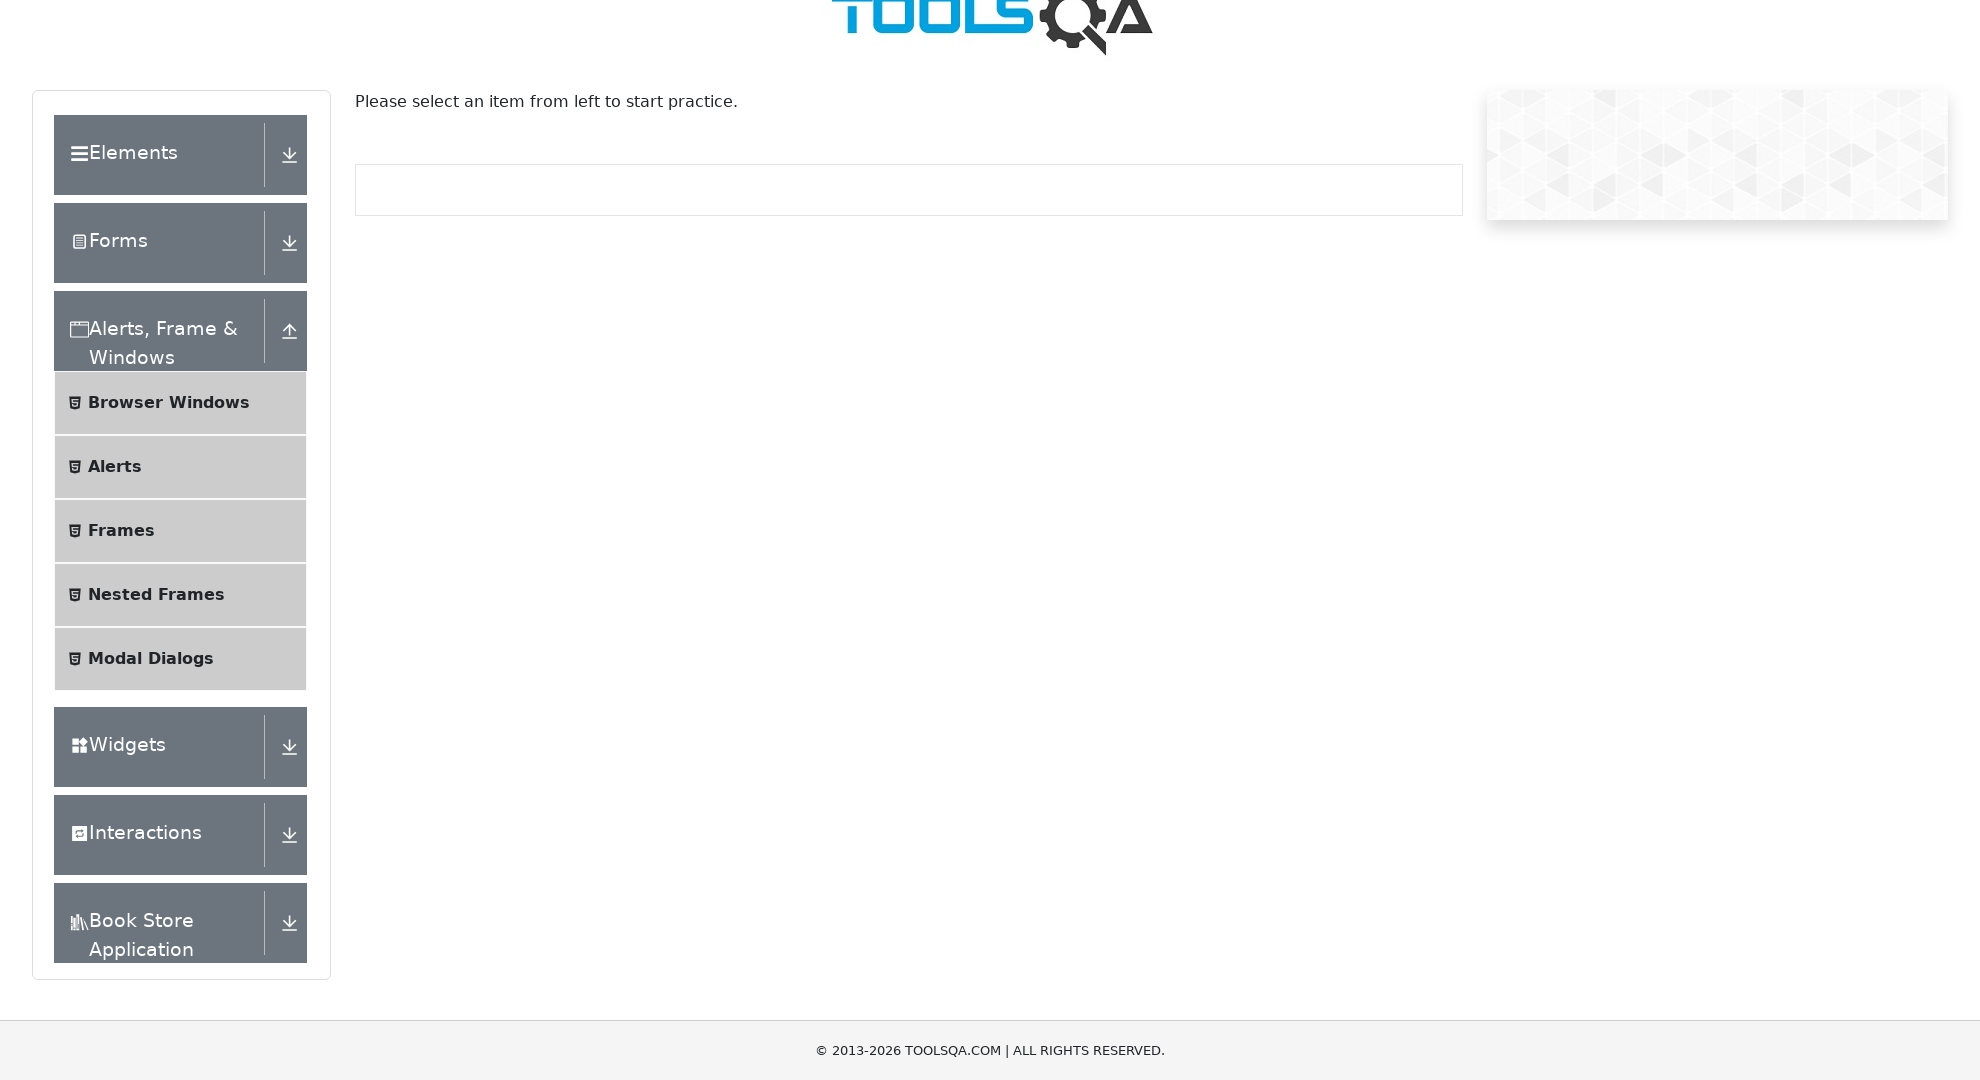

Clicked on 'Browser Windows' submenu at (169, 403) on xpath=//span[text()='Browser Windows']
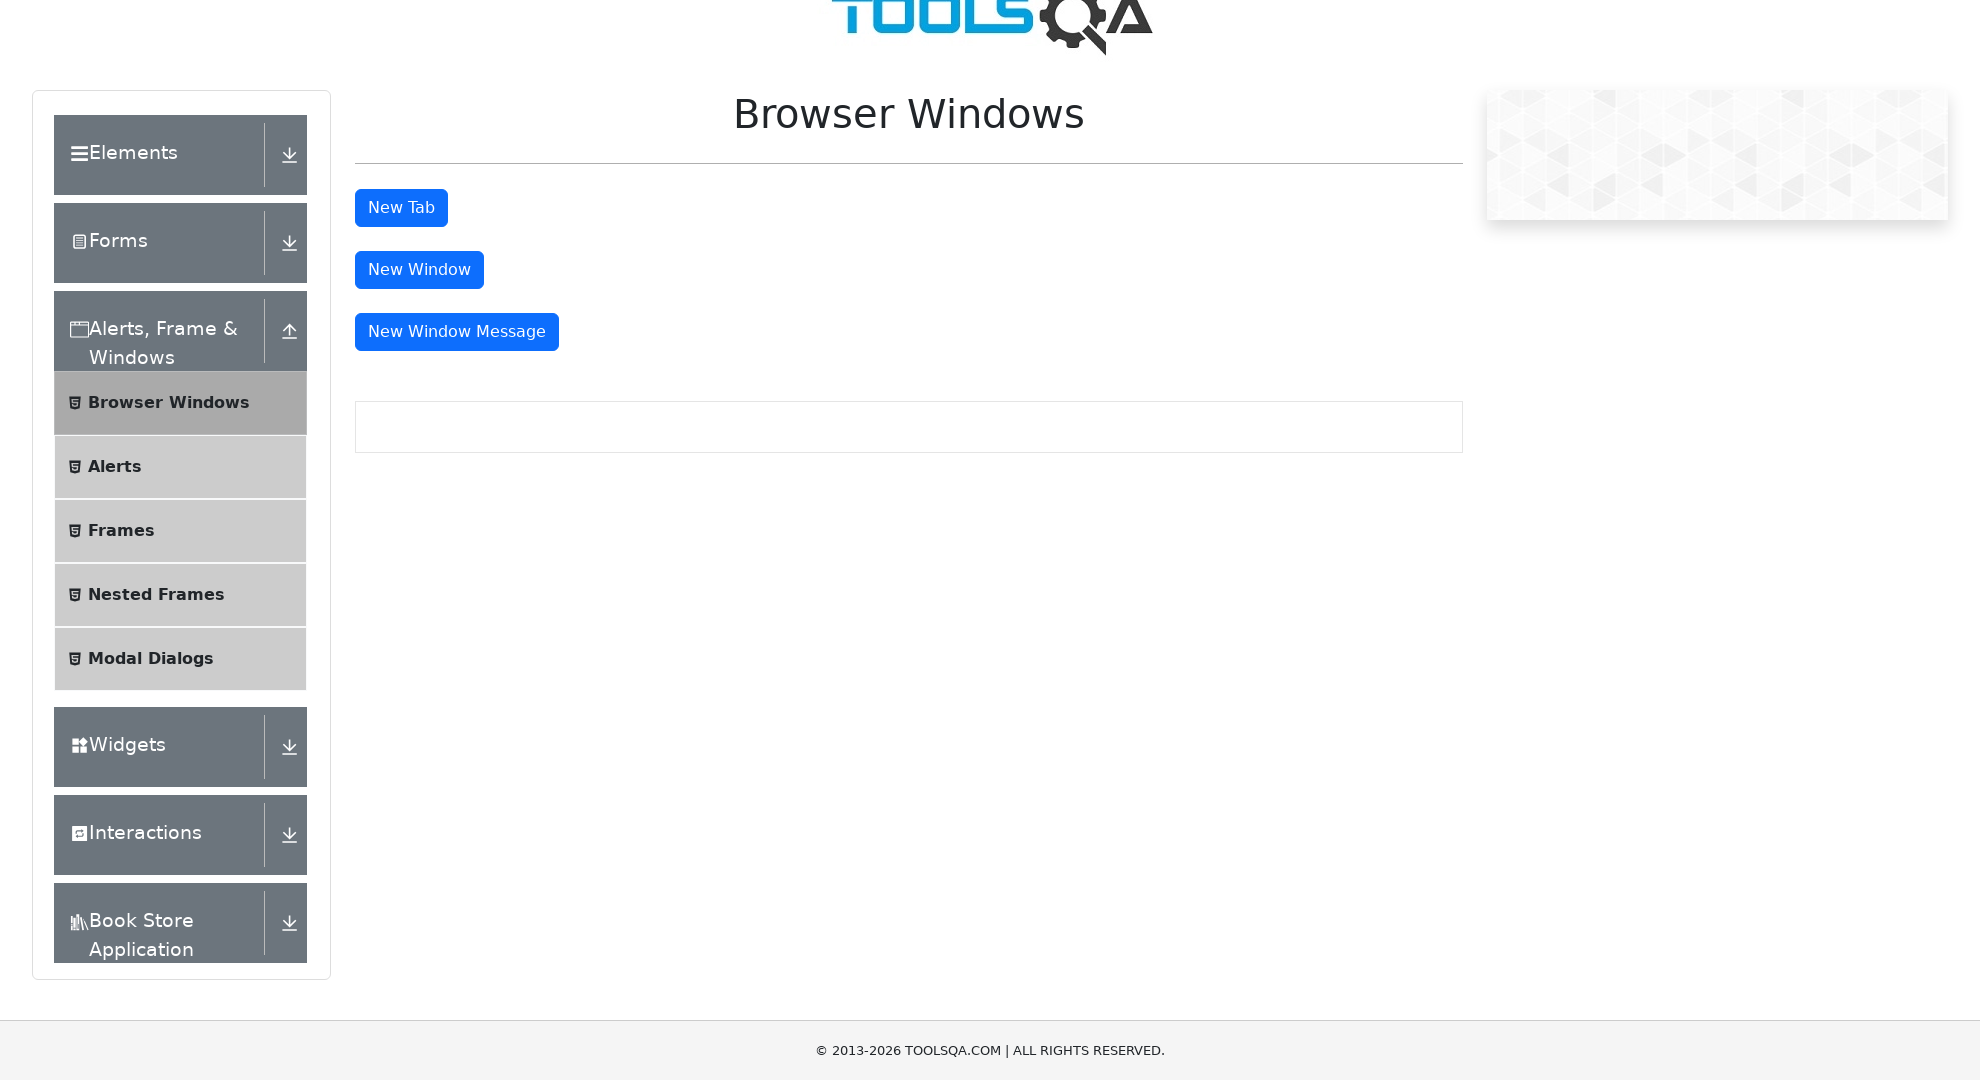

Clicked 'New Tab' button at (402, 208) on #tabButton
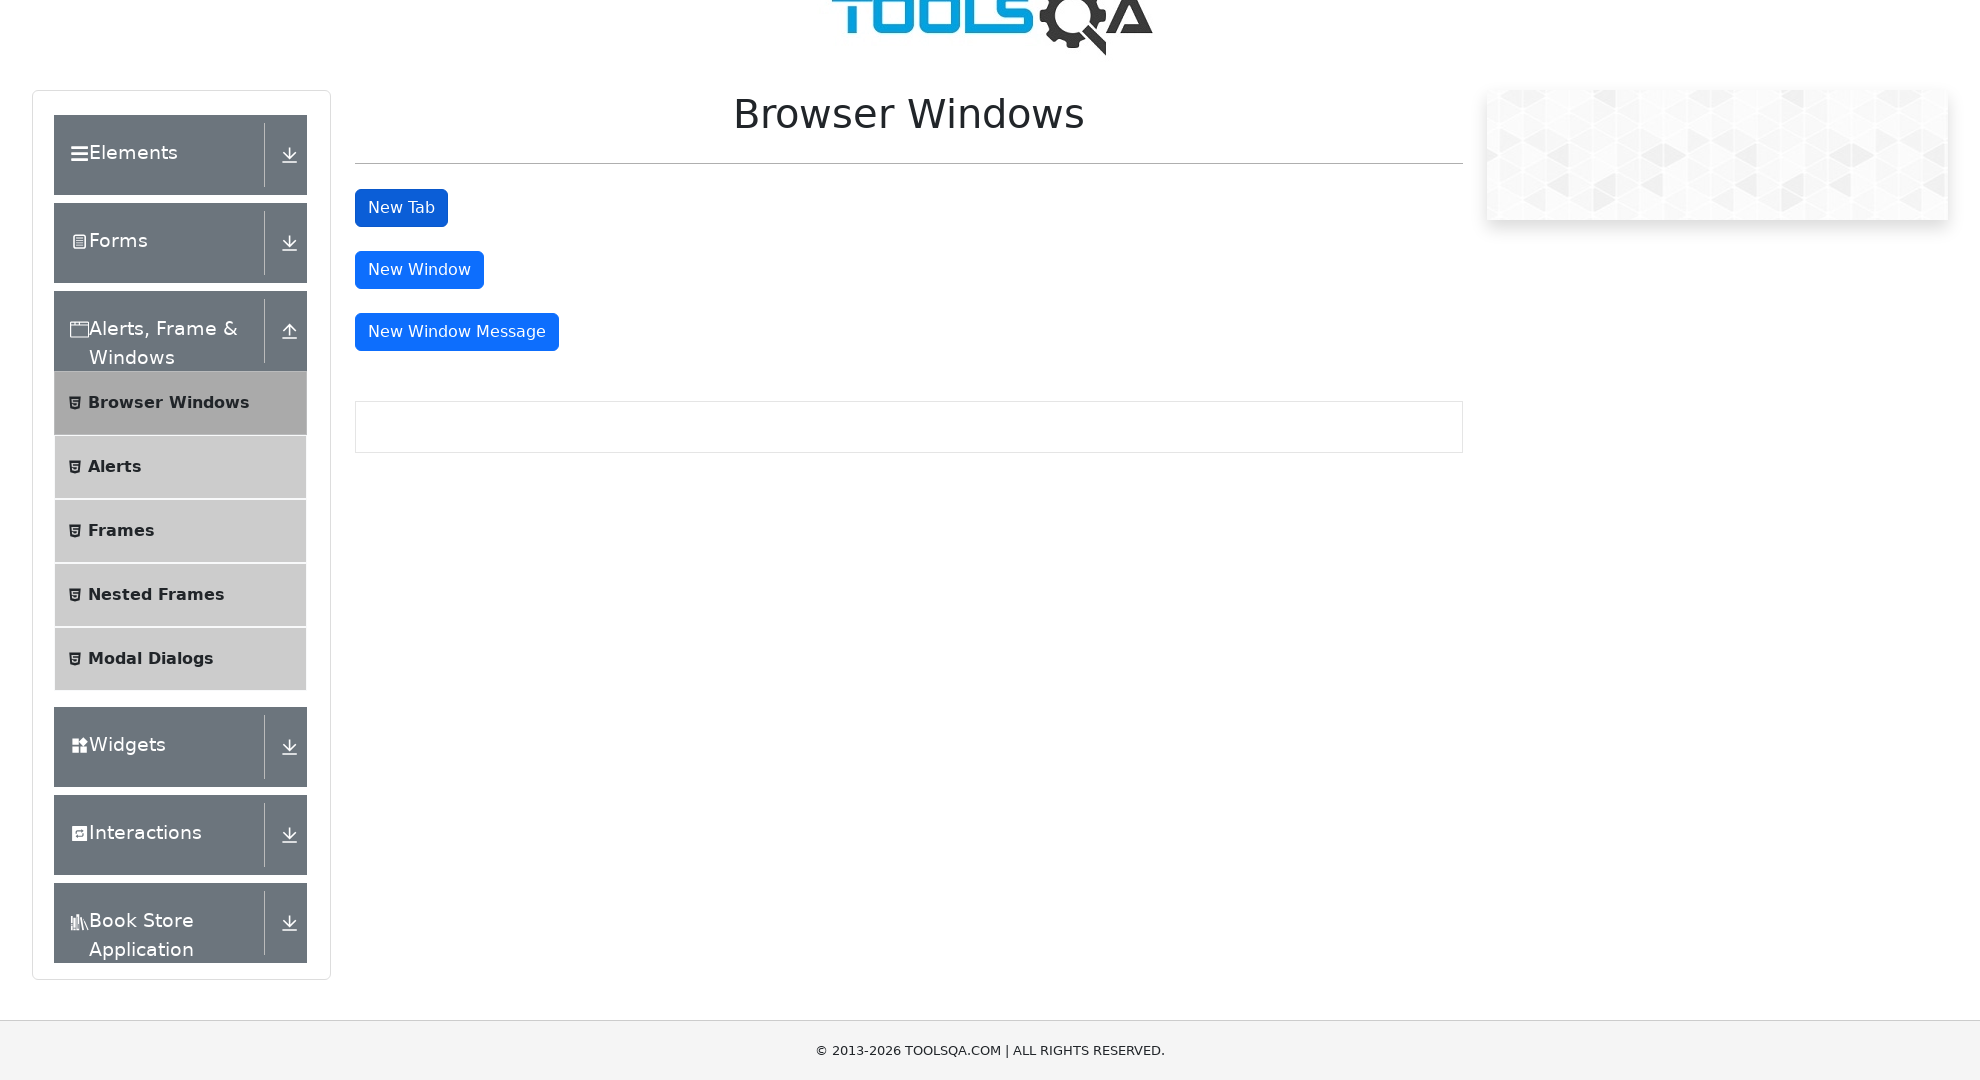

New tab loaded and sample heading element appeared
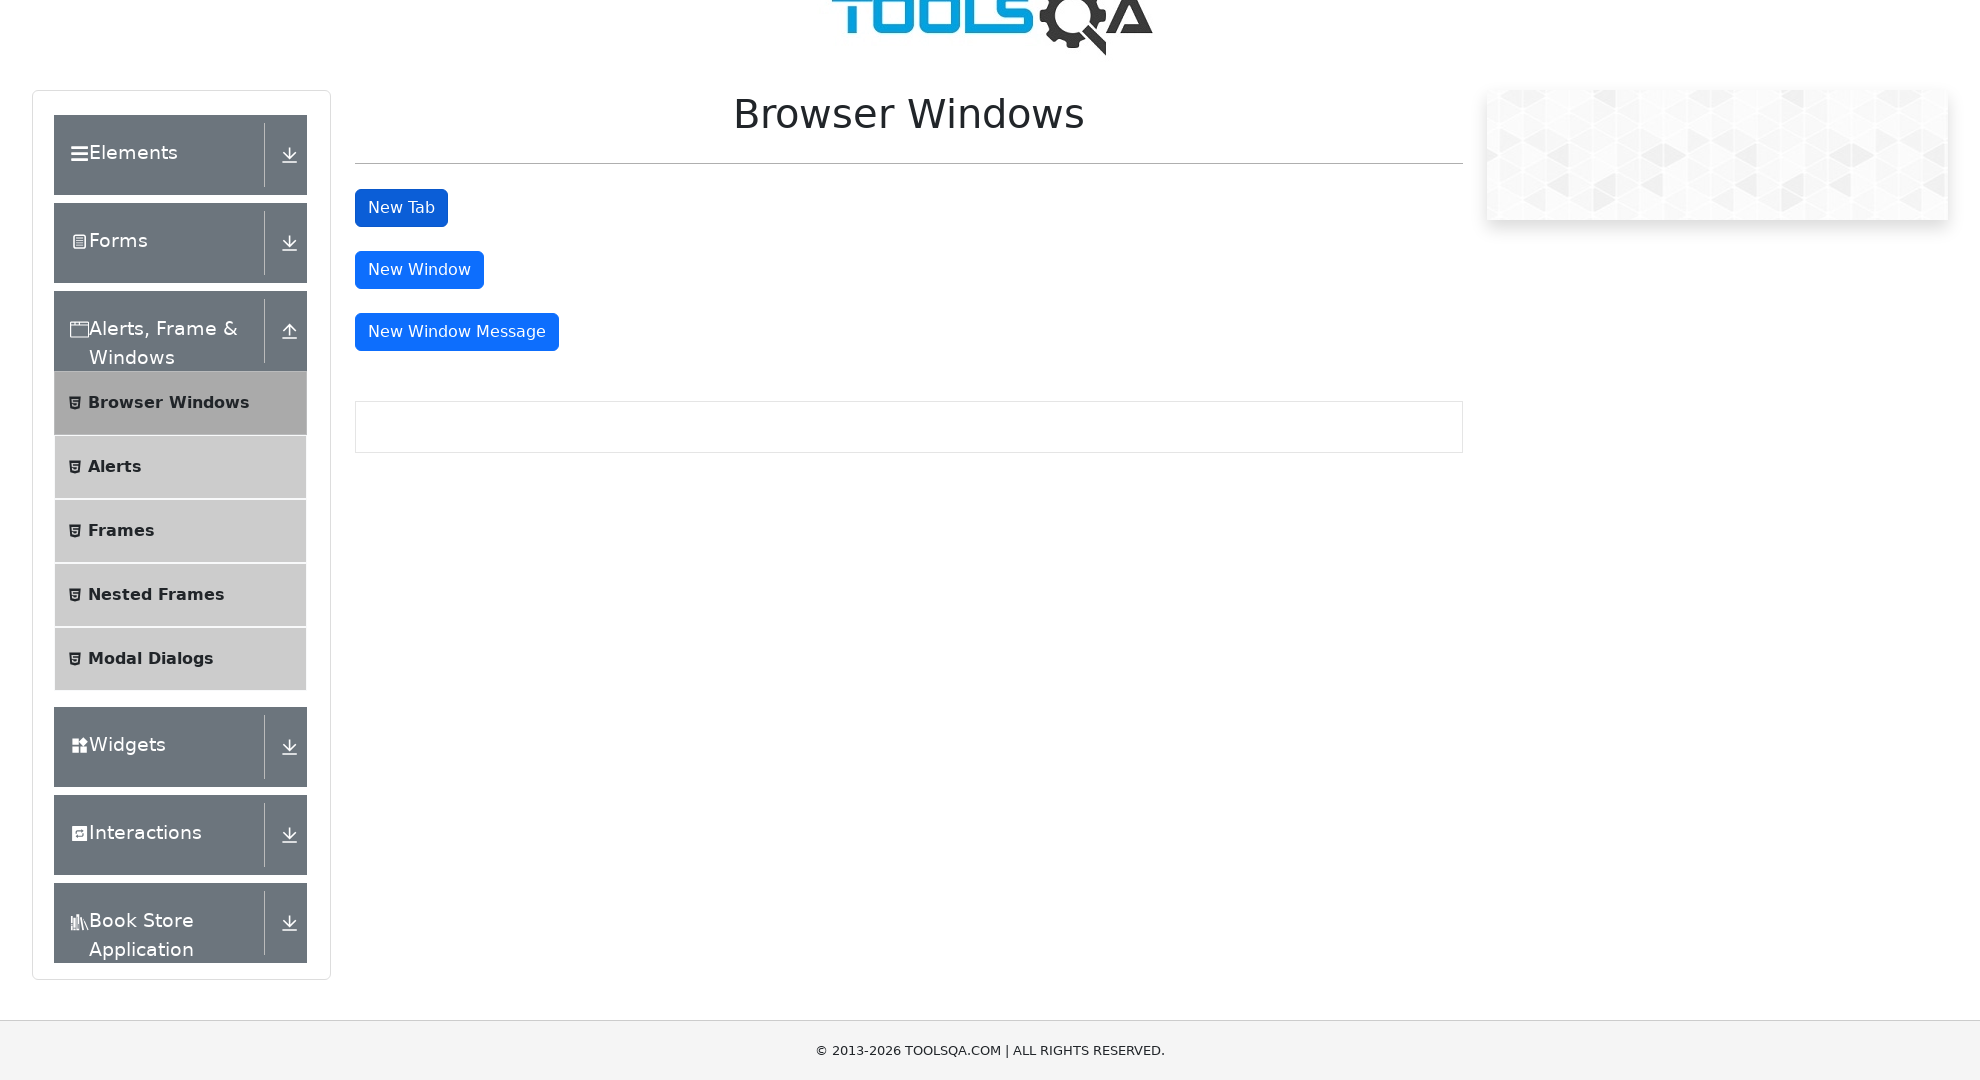

Closed the new tab
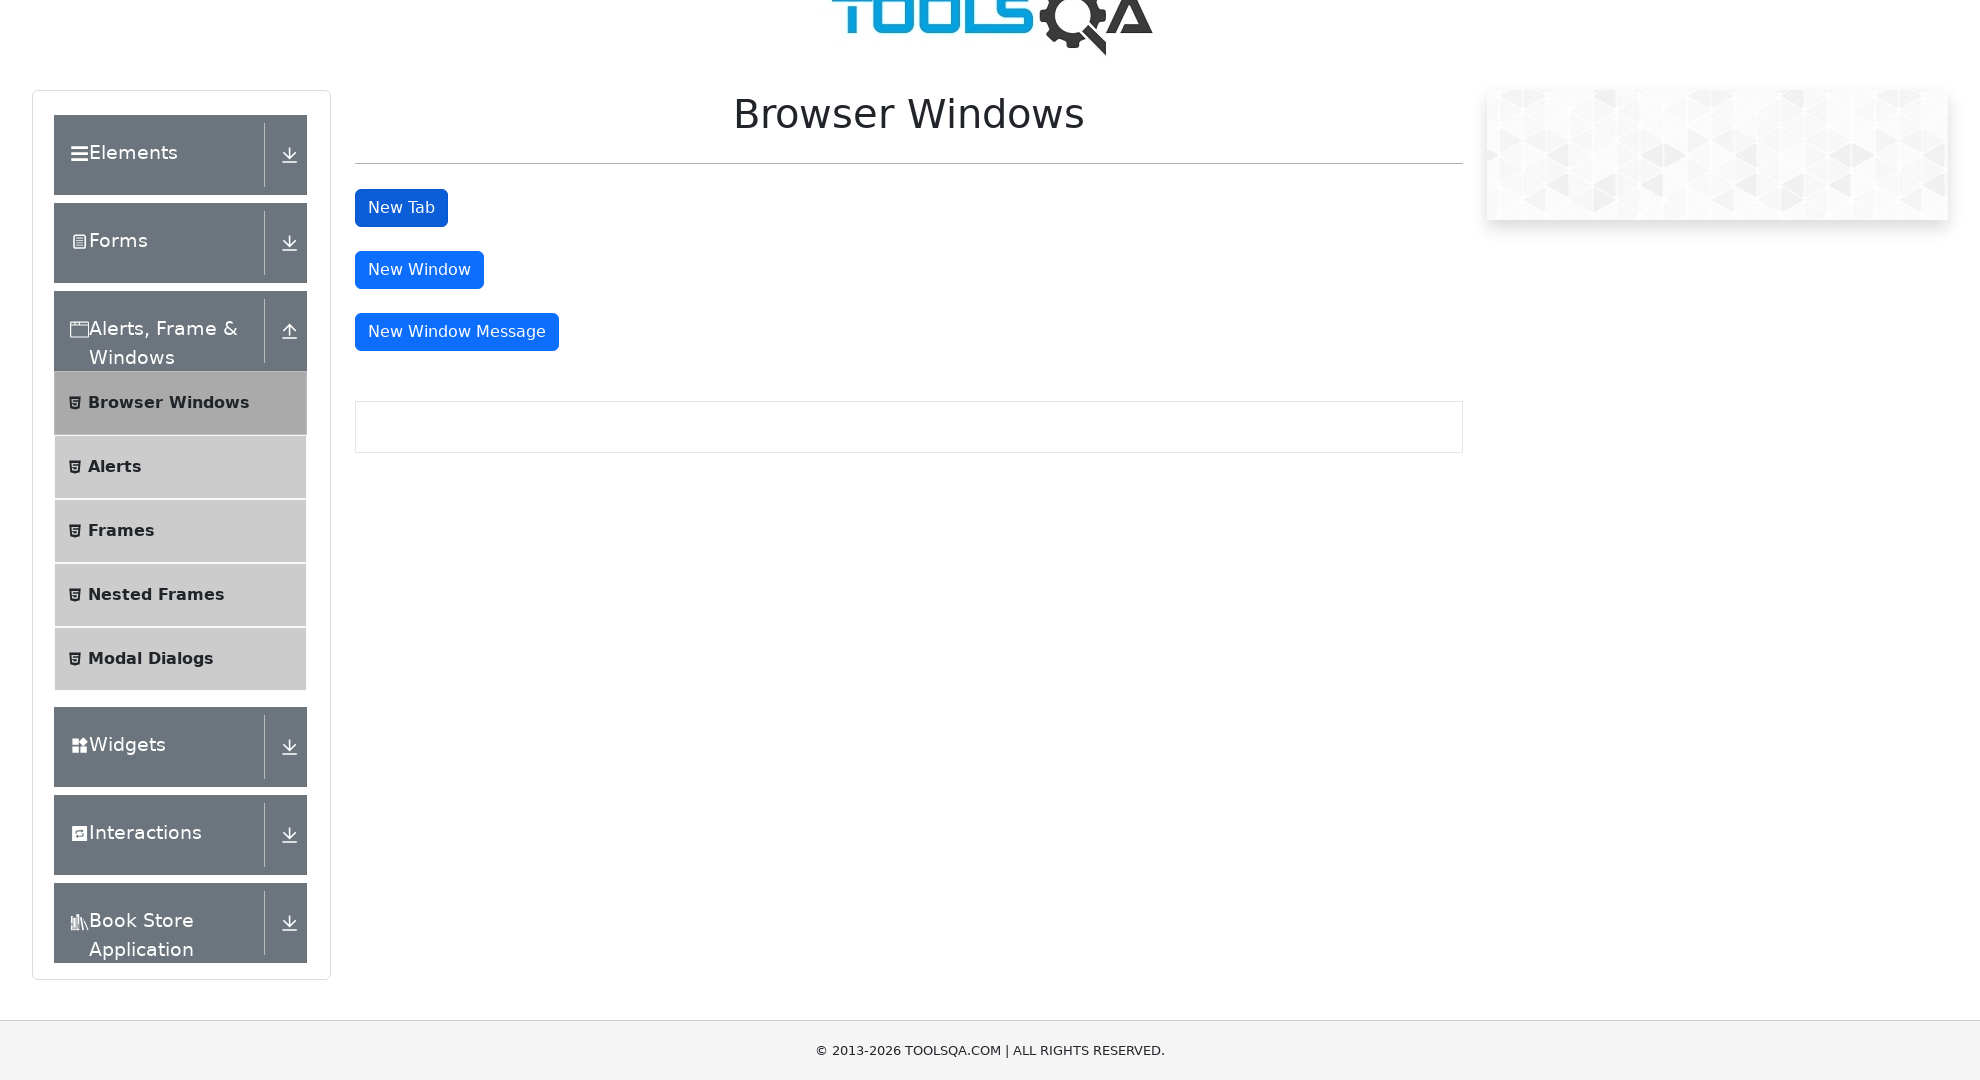

Clicked 'New Window' button at (420, 270) on #windowButton
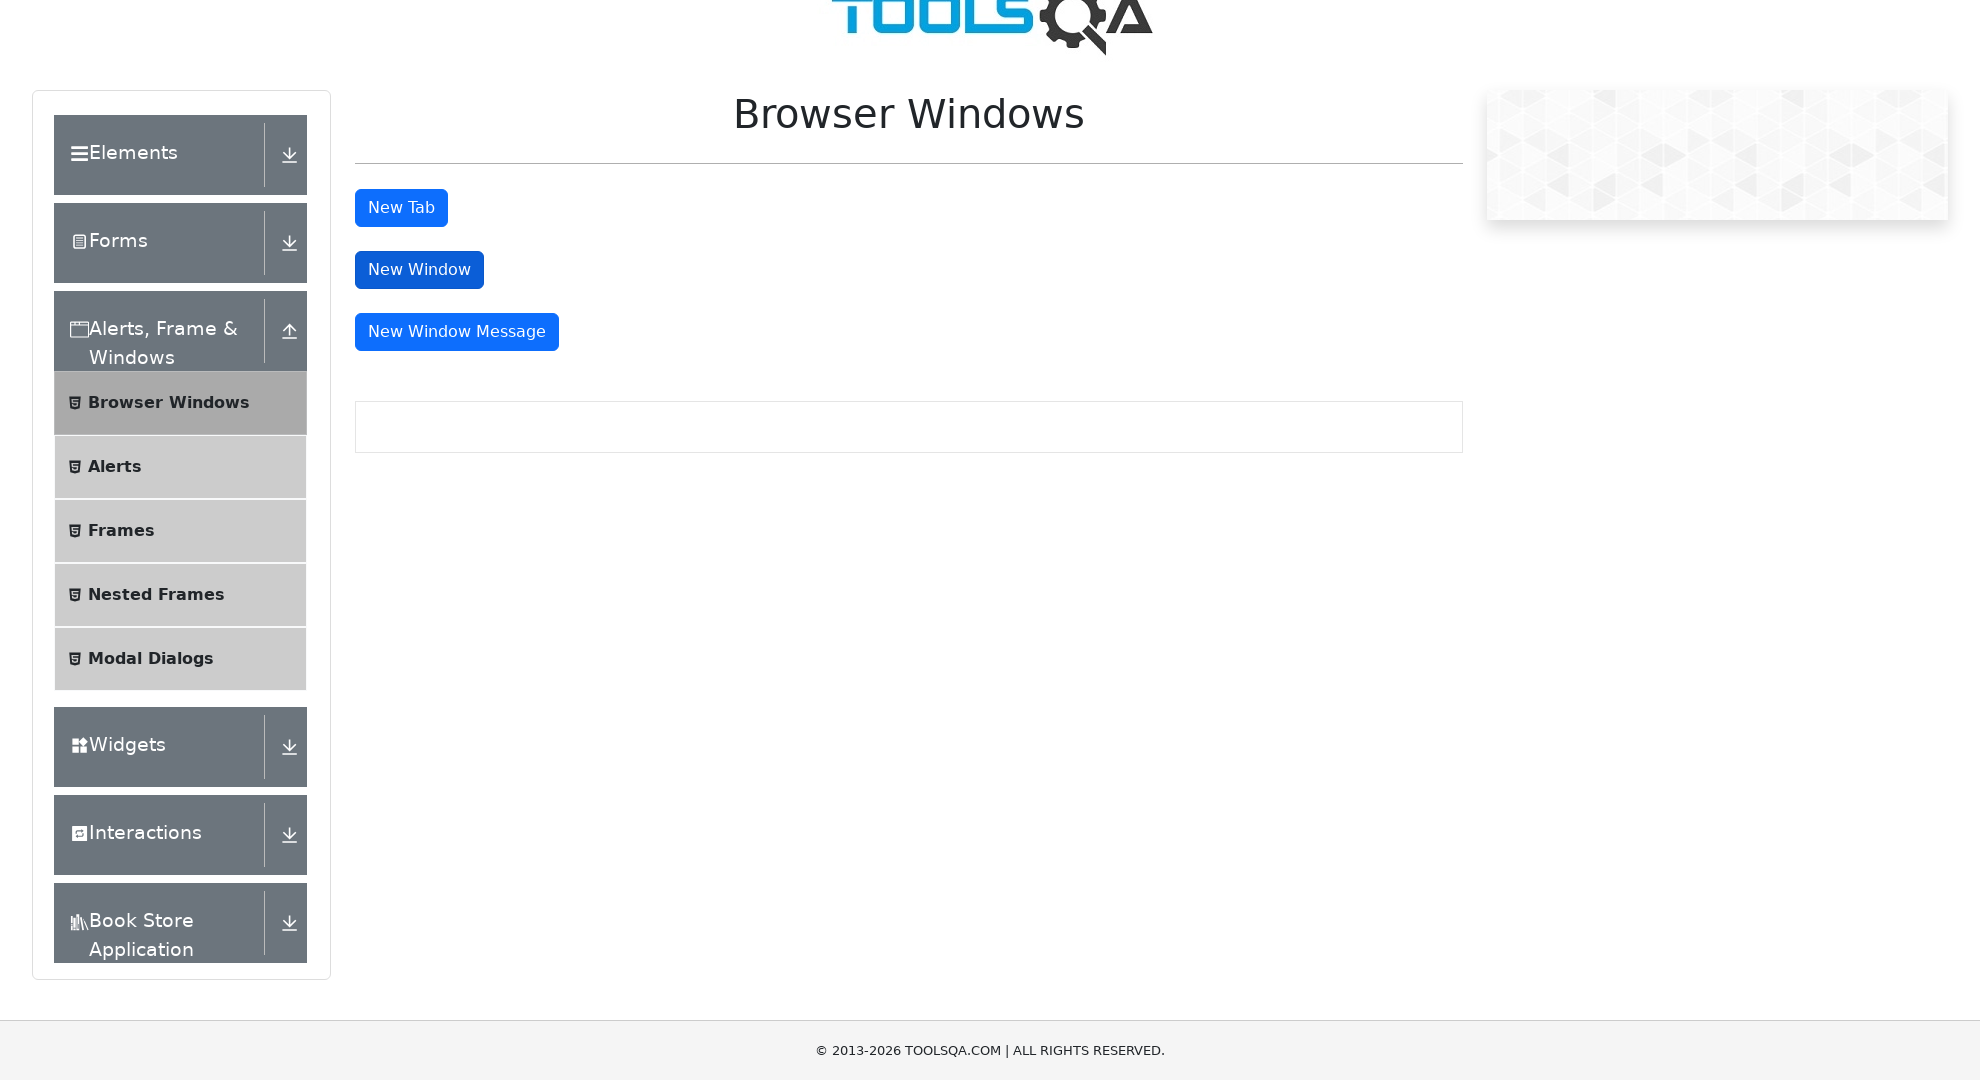

New window loaded and sample heading element appeared
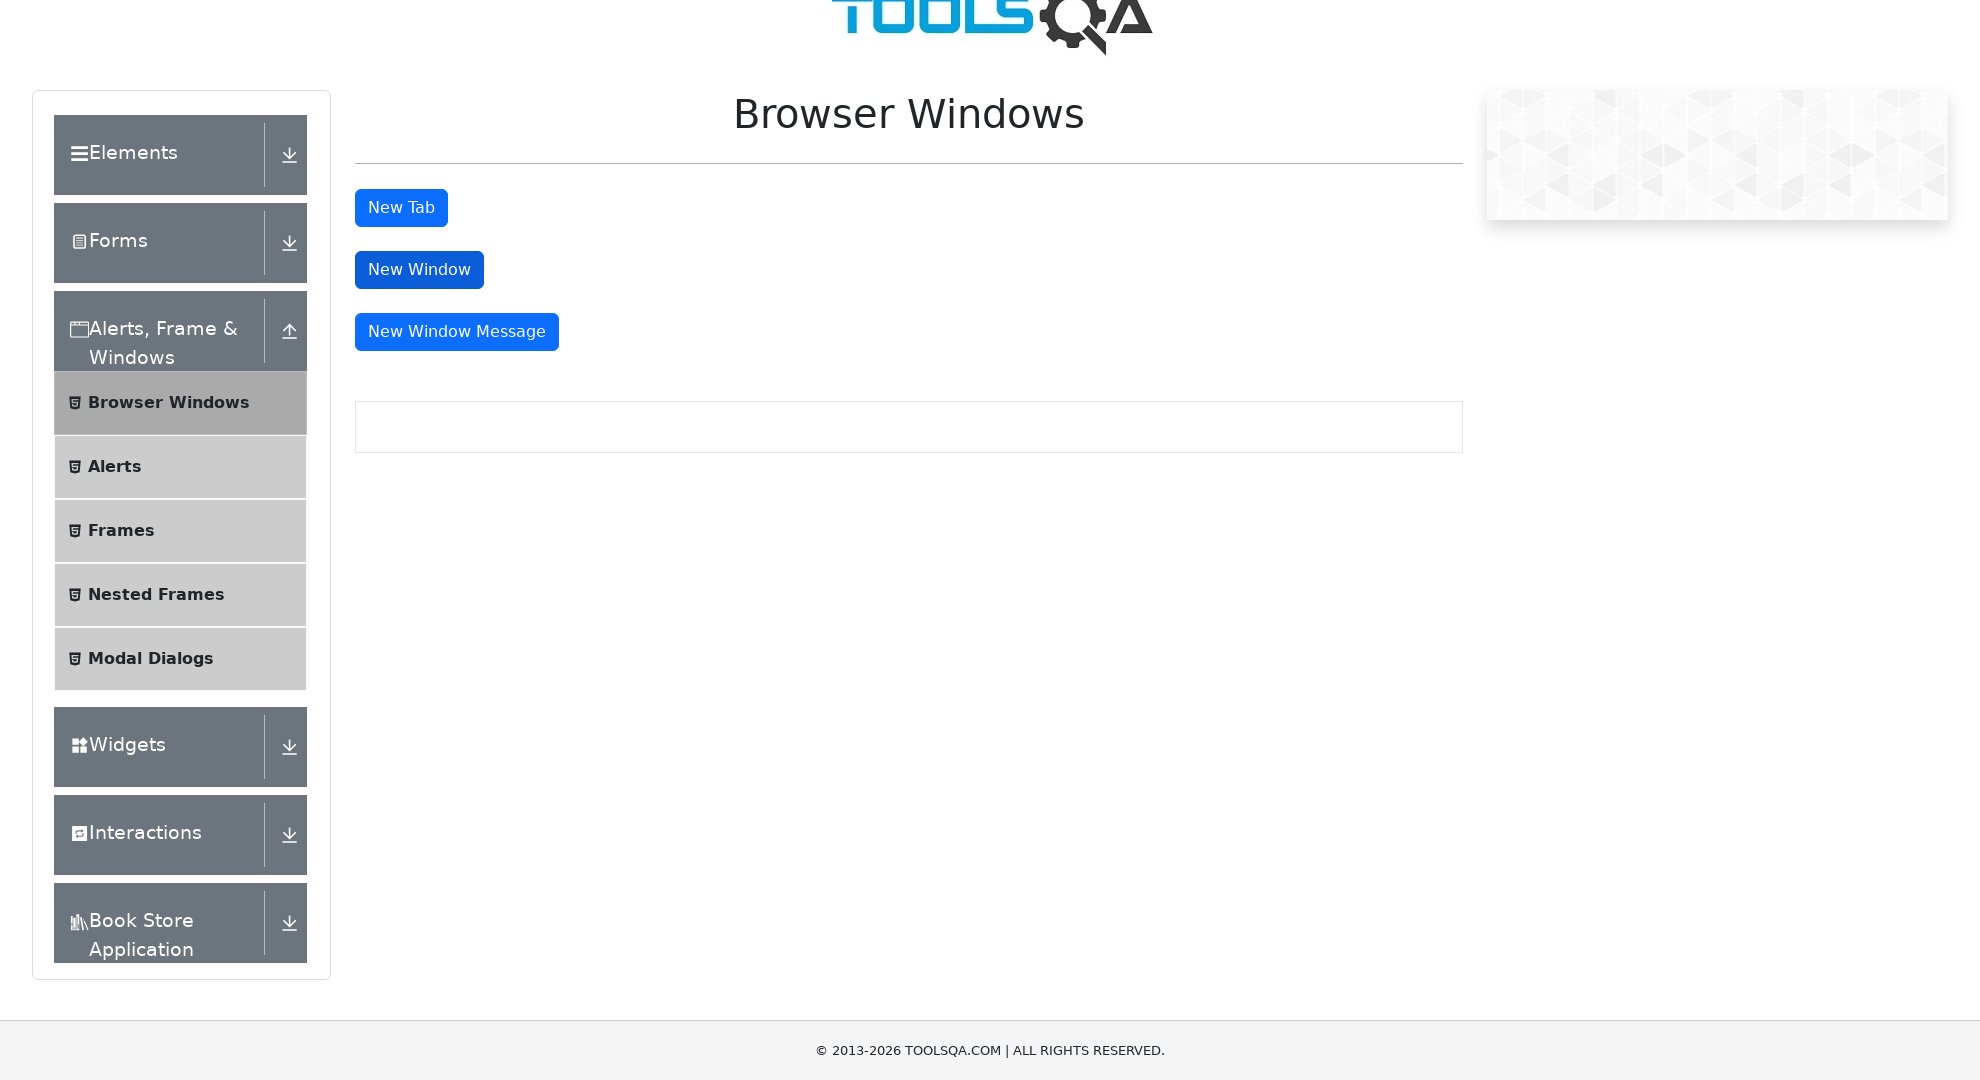

Closed the new window
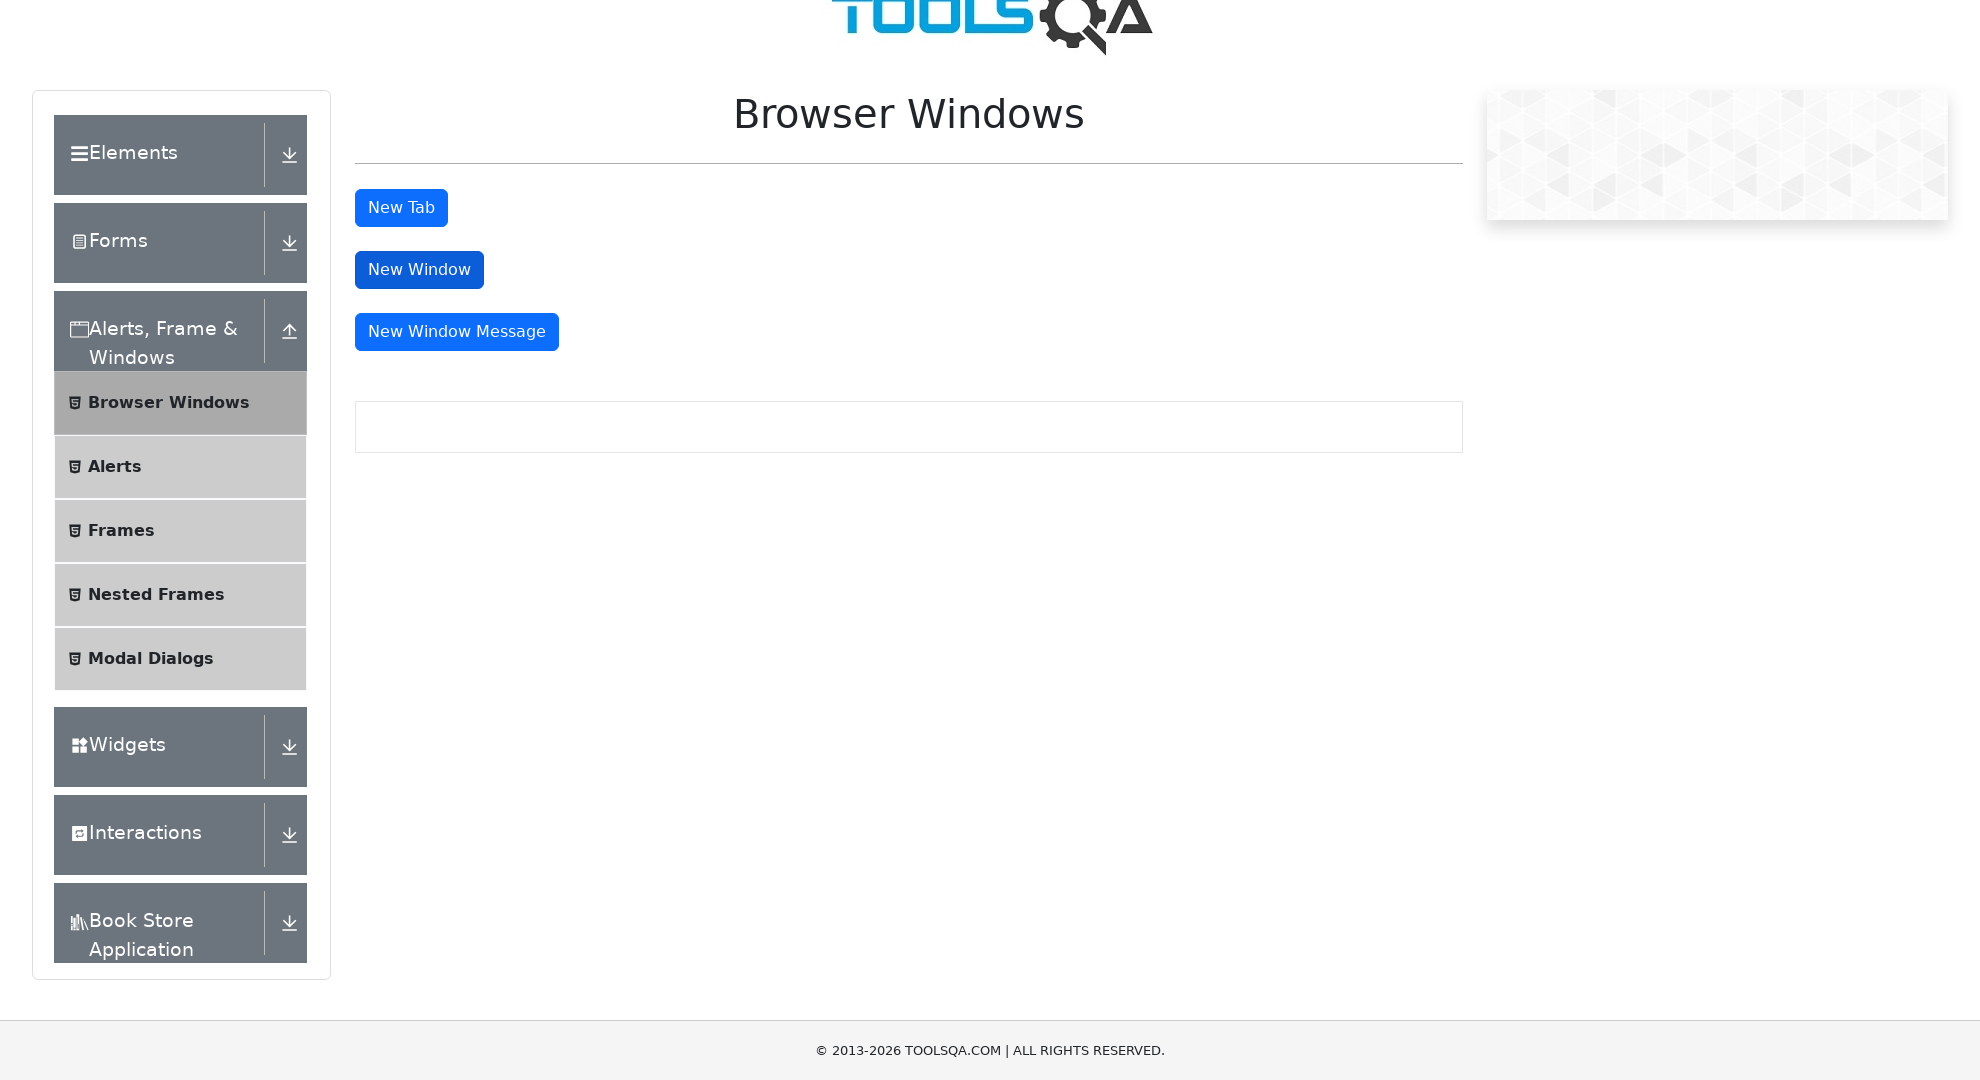

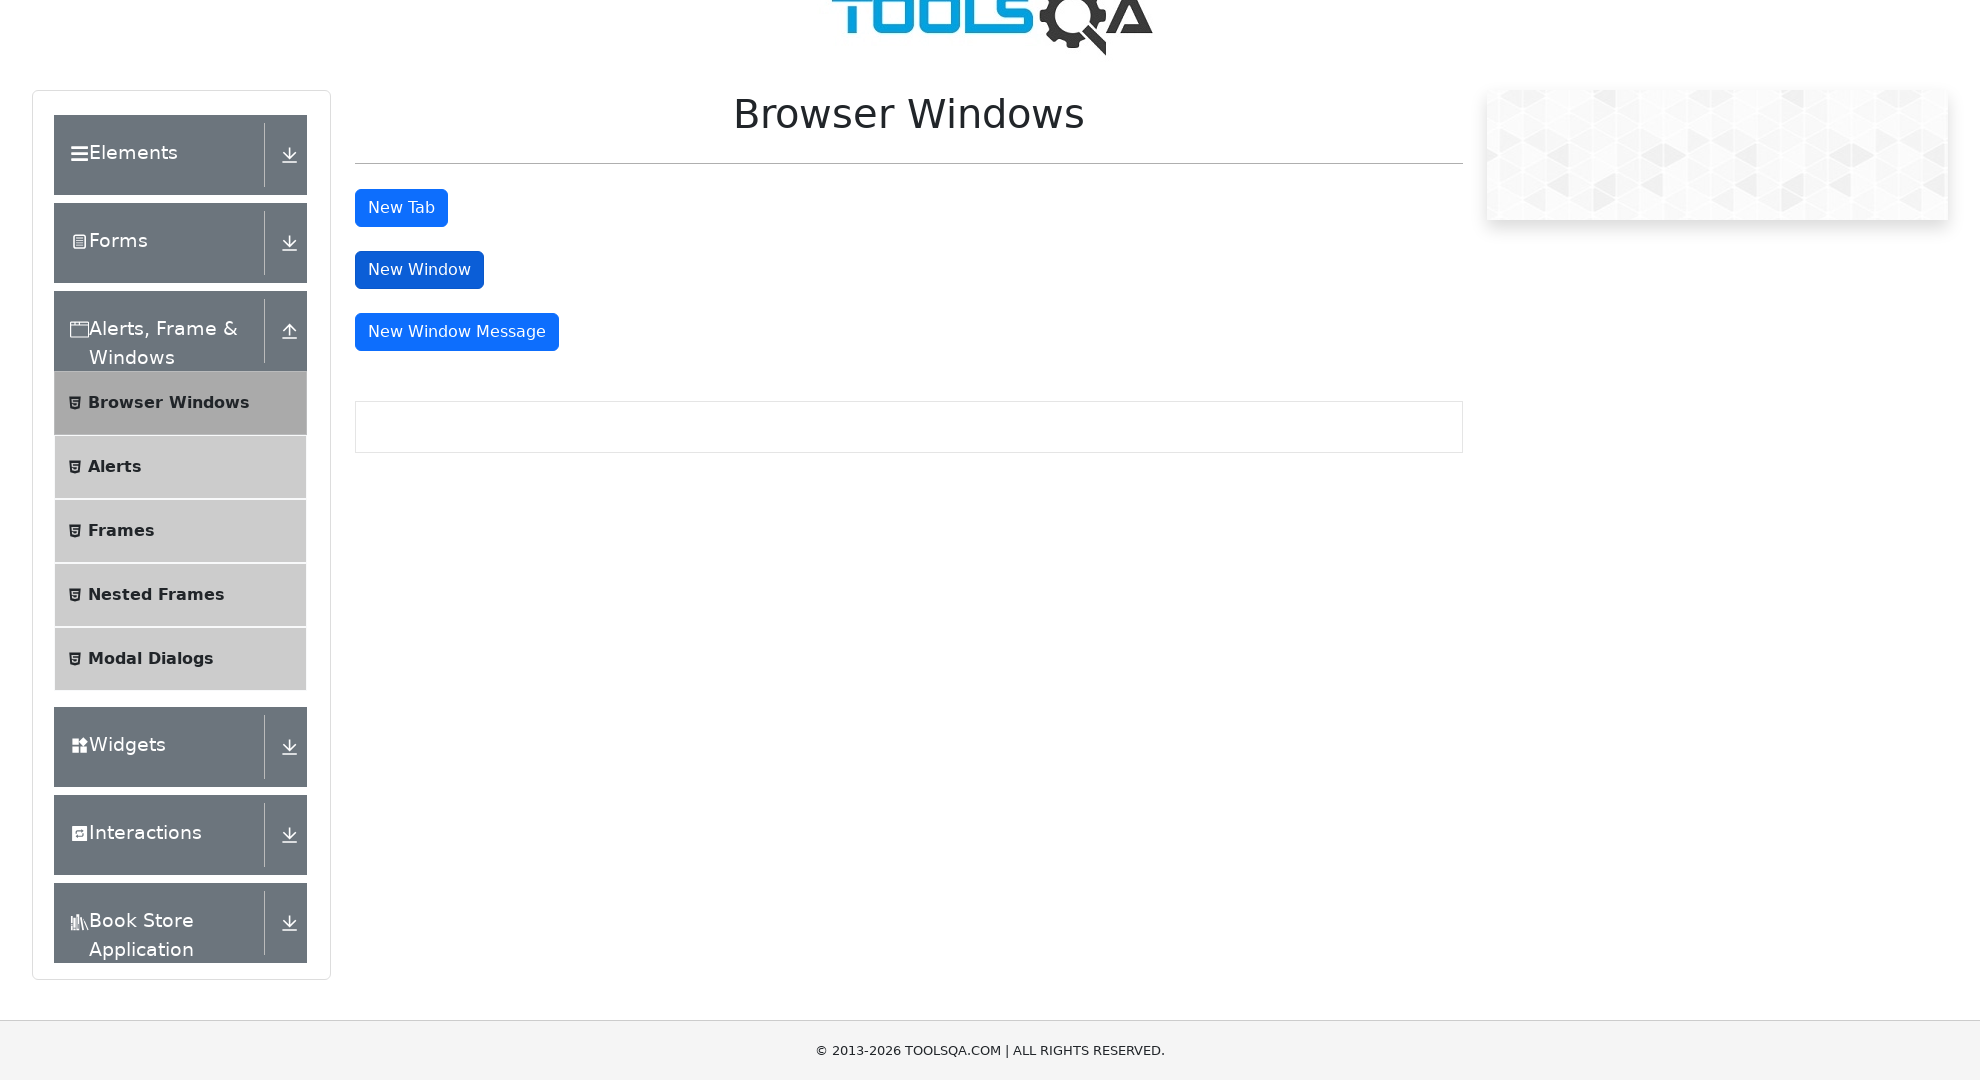